Tests the search functionality on python.org by entering a search query "pycon" and submitting the search form

Starting URL: https://www.python.org

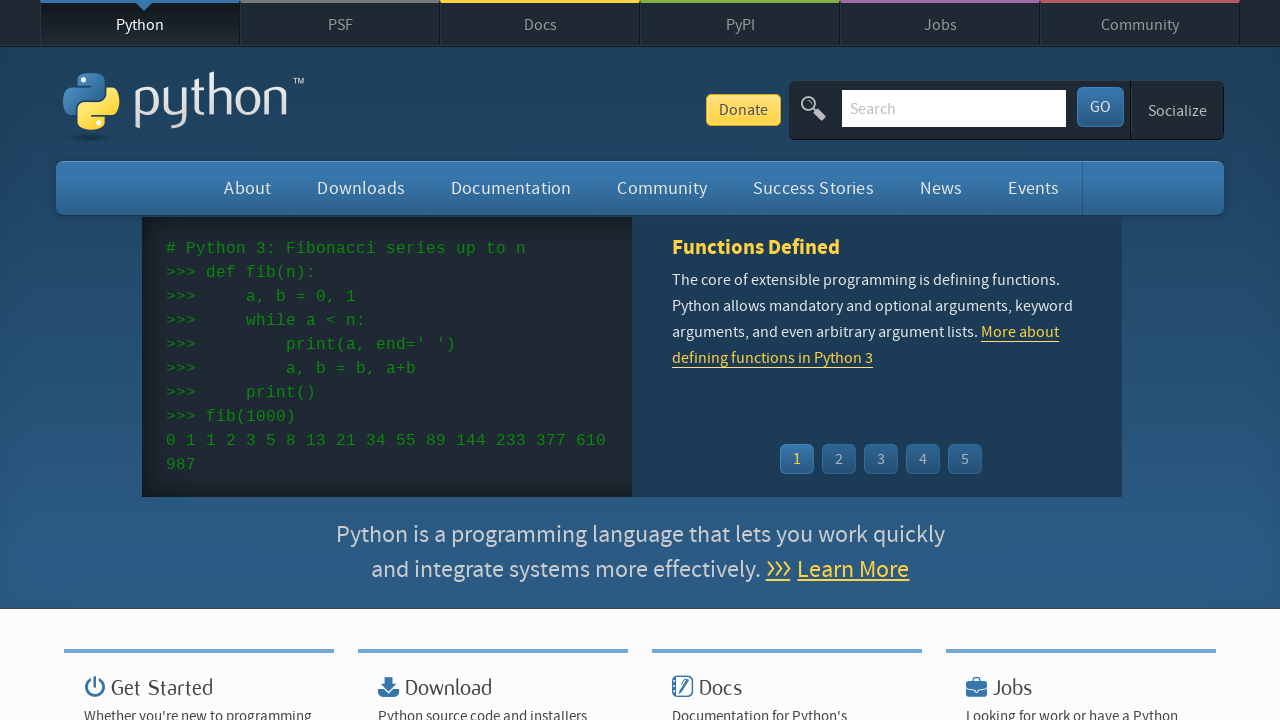

Filled search box with query 'pycon' on input[name='q']
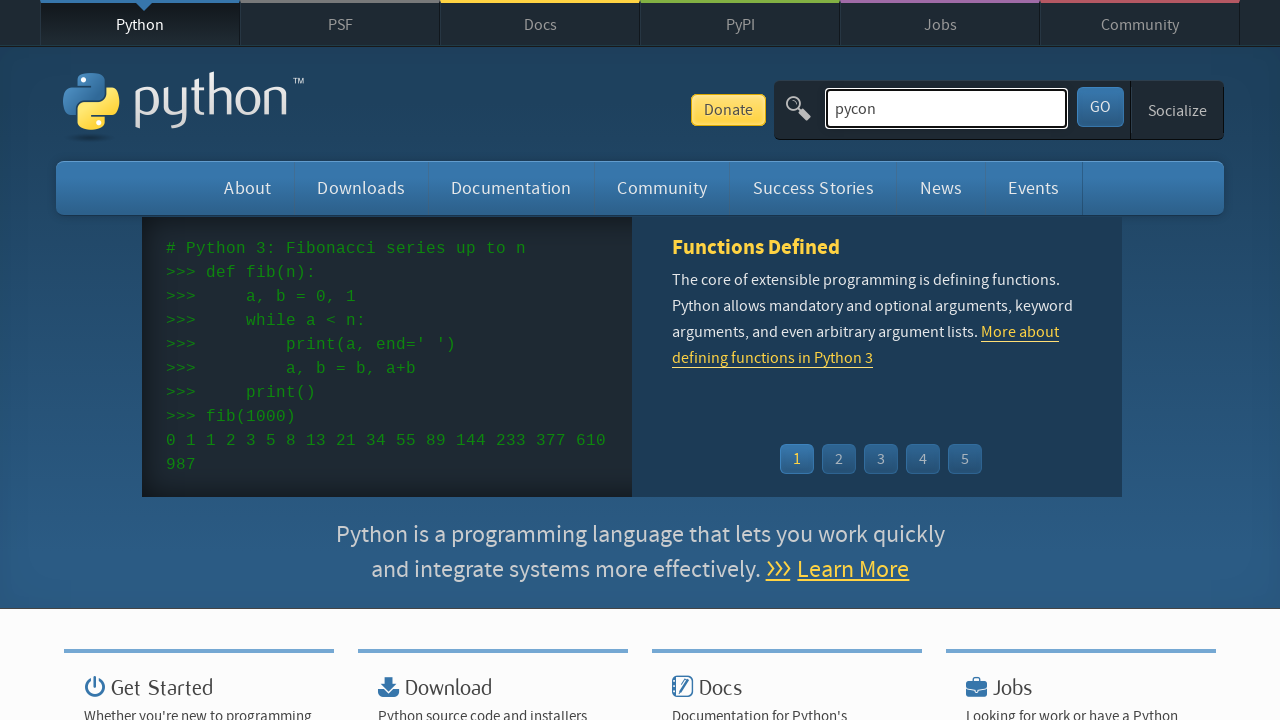

Pressed Enter to submit search form on input[name='q']
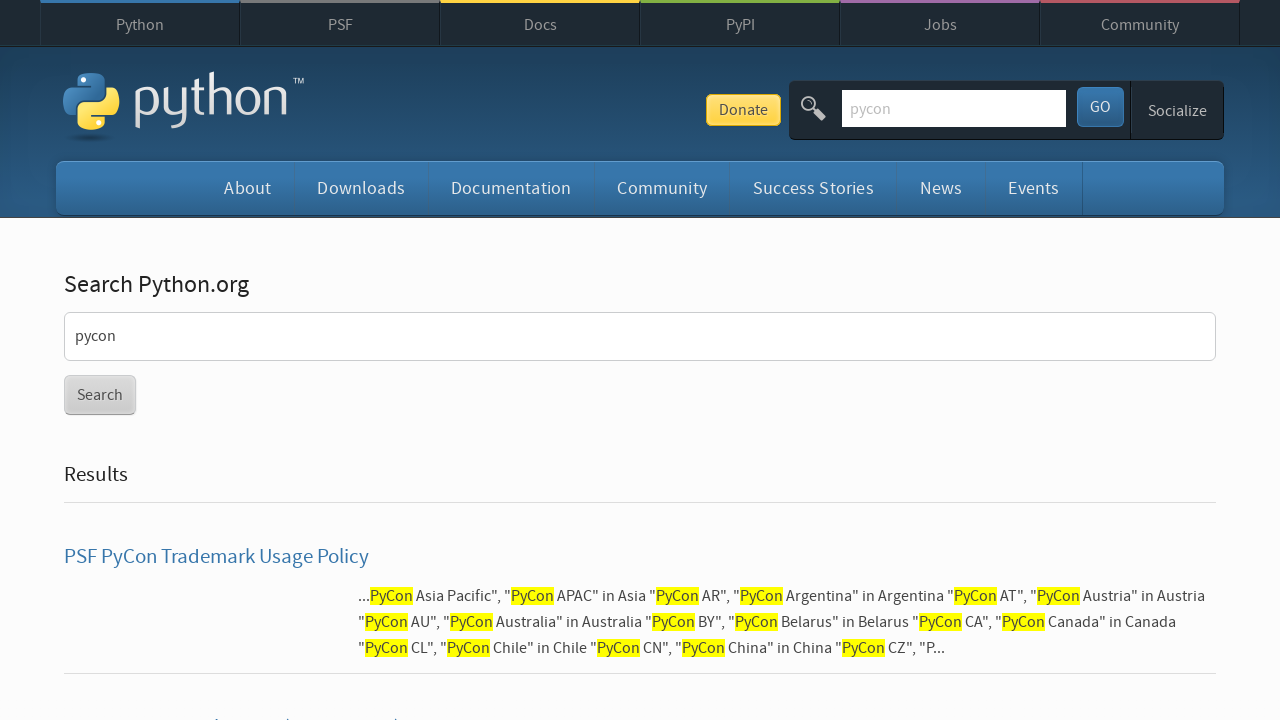

Search results page loaded (networkidle)
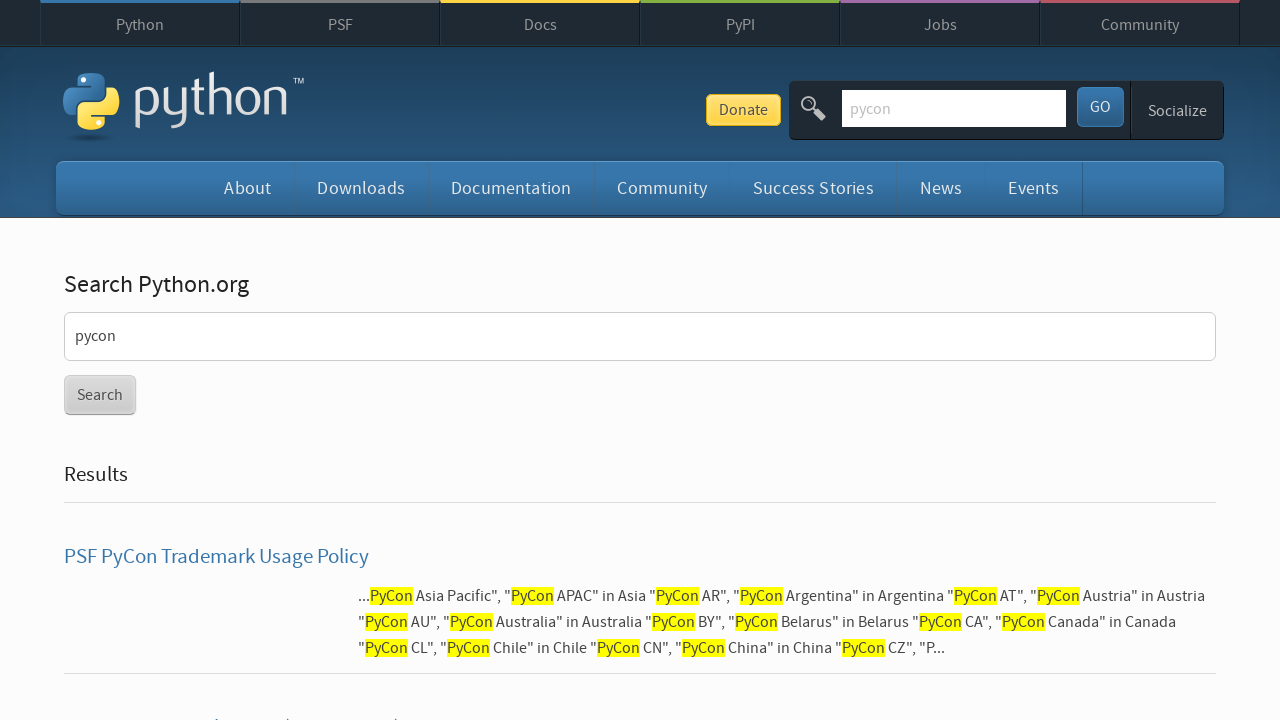

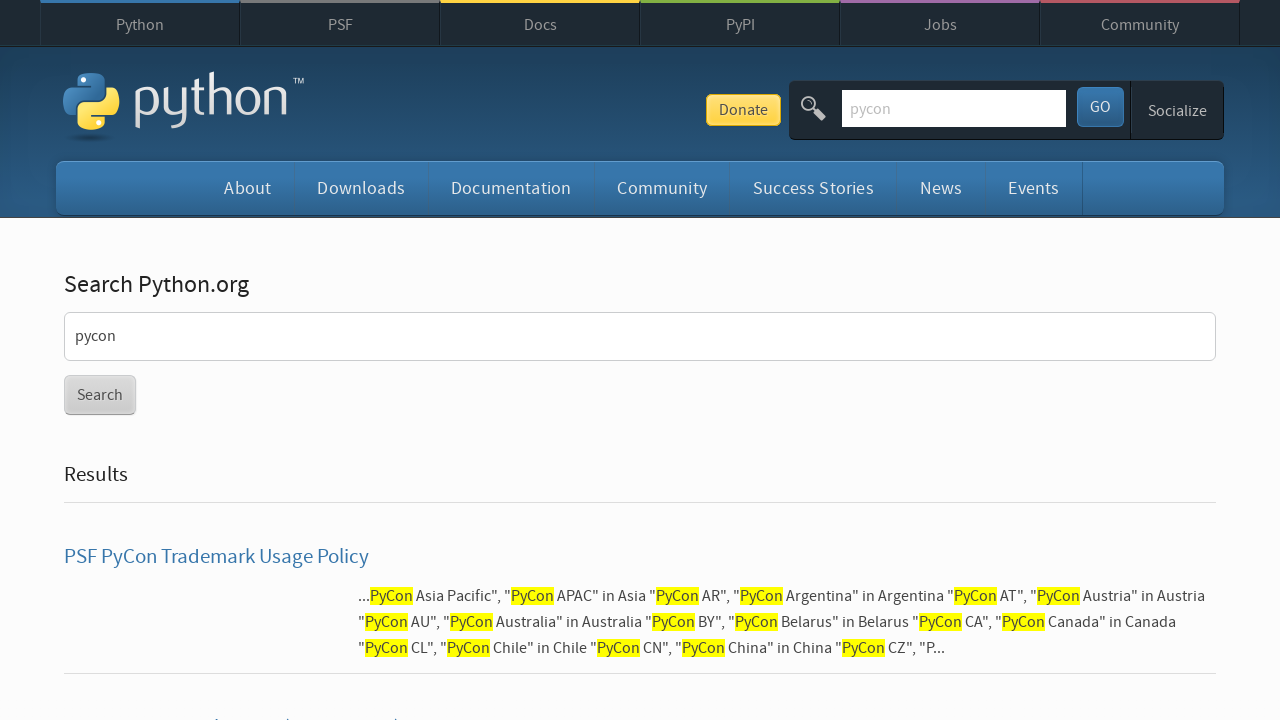